Tests the teacher search functionality on nuevosemestre.com by entering a teacher name in the search field and submitting the form, then verifying search results load.

Starting URL: https://www.nuevosemestre.com/

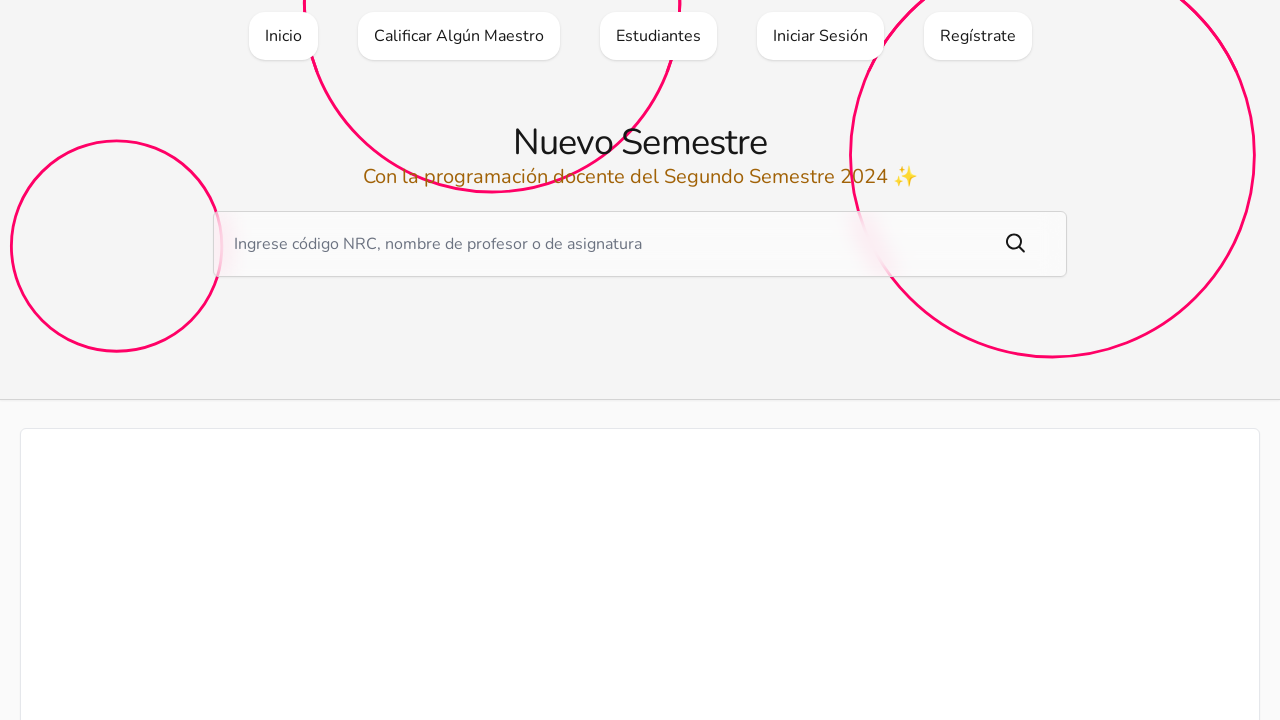

Filled search field with teacher name 'Carlos Martinez' on input[name="query"]
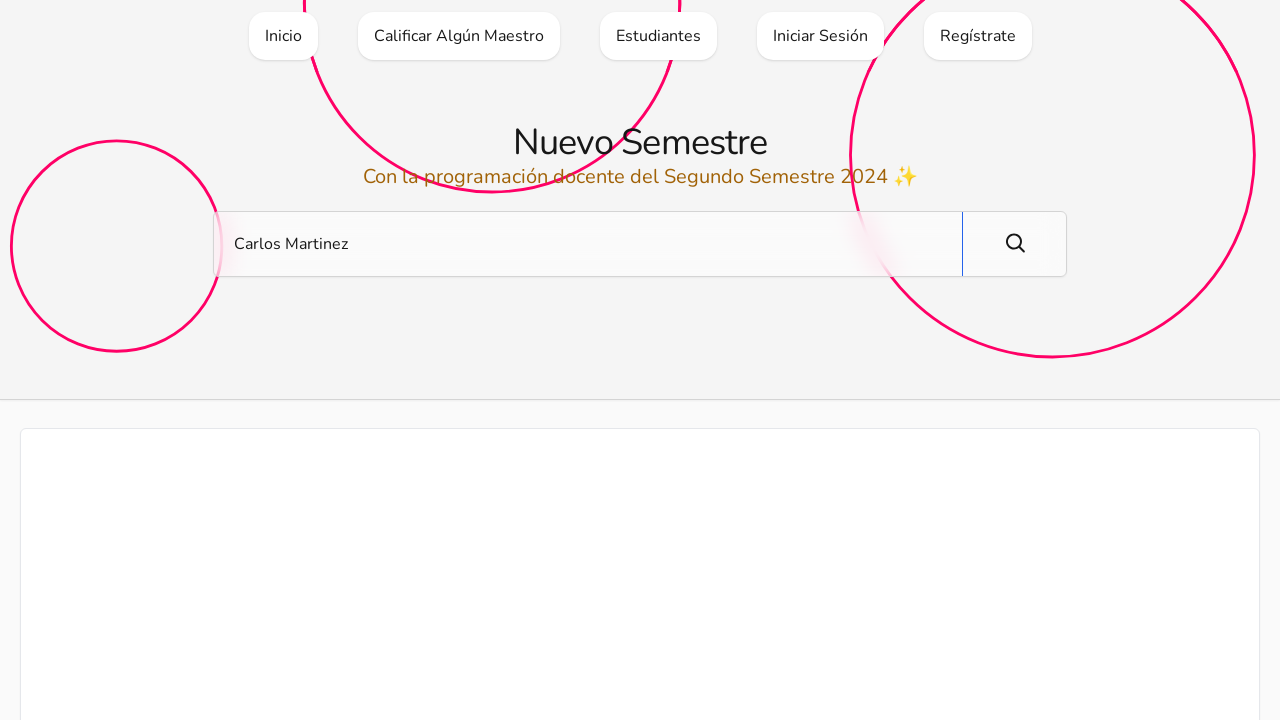

Clicked submit button to search for teacher at (1014, 244) on button[type="submit"]
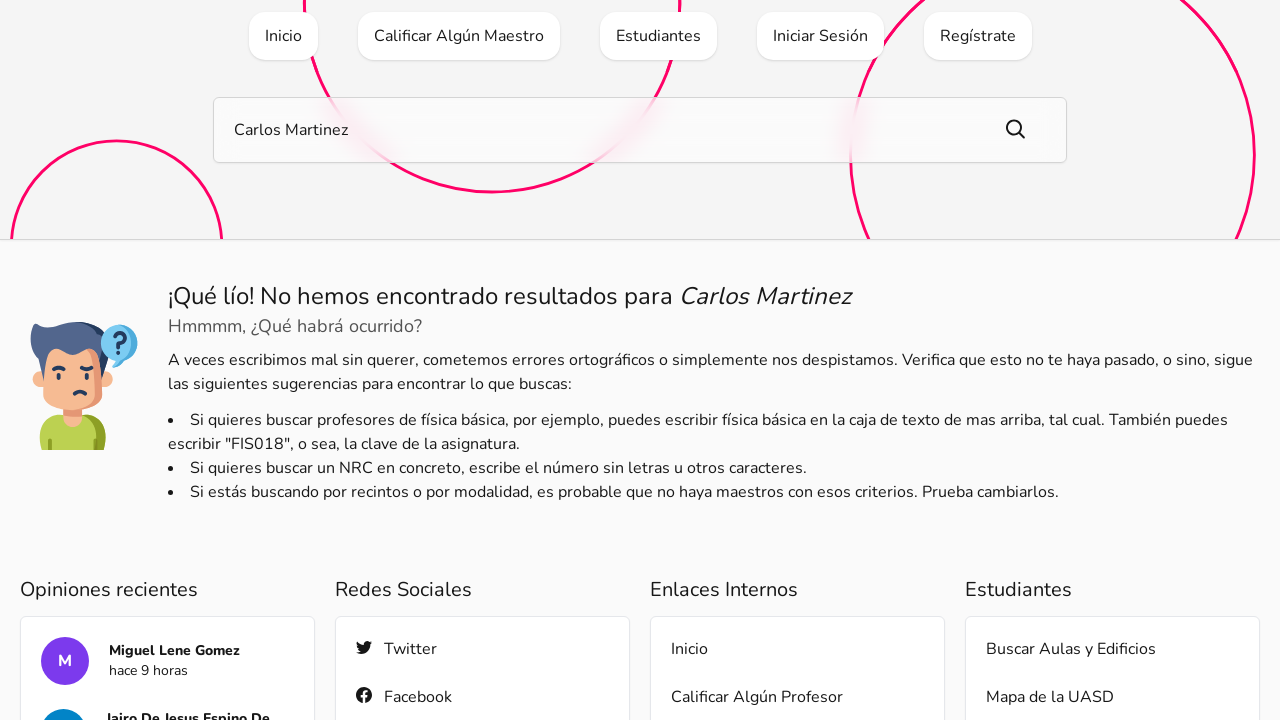

Waited for network to become idle after search submission
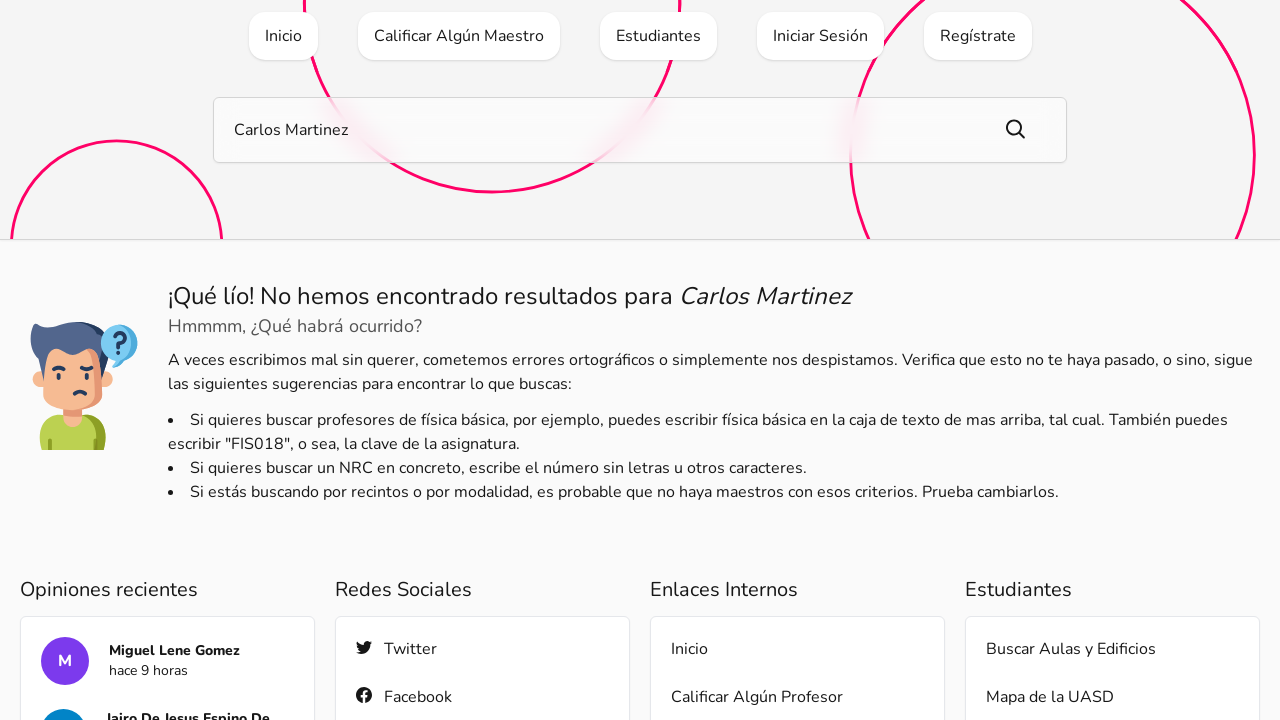

Search results loaded - either comments section or 'no opinions' indicator appeared
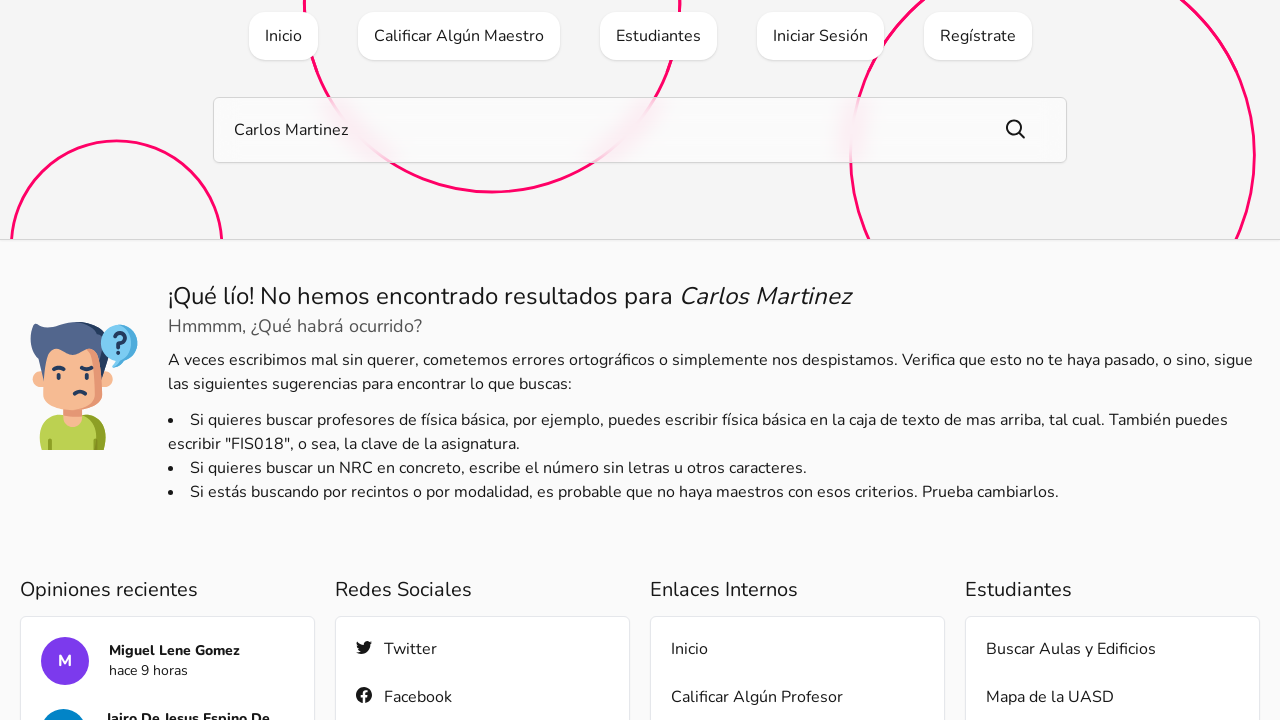

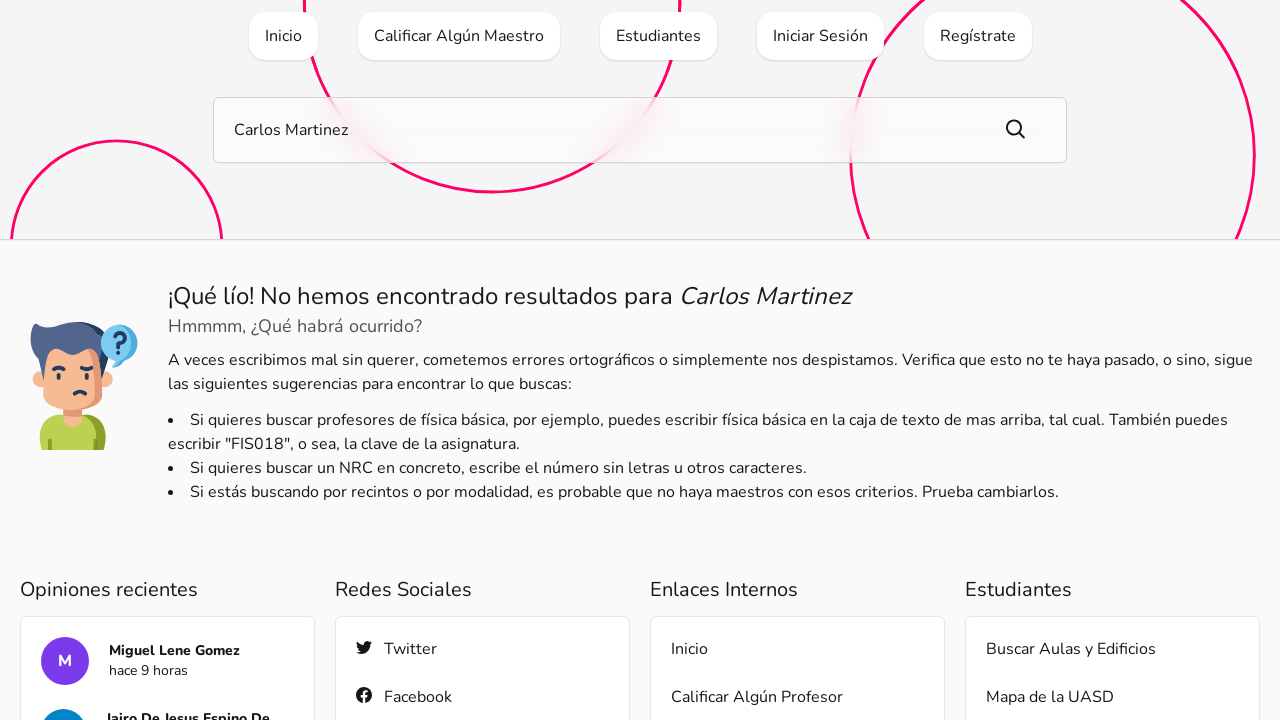